Tests navigation from example.com by clicking on the "More information" link and verifying it leads to the IANA example domains page

Starting URL: https://example.com

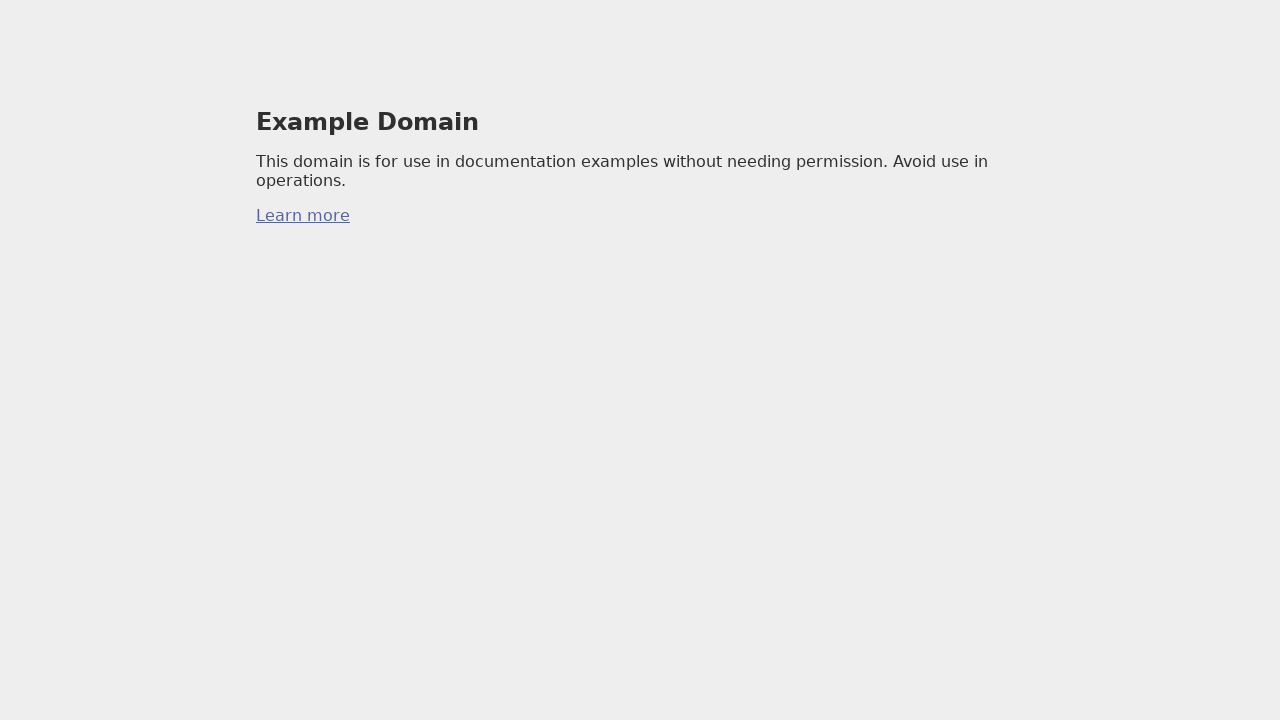

Waited for page to reach domcontentloaded state
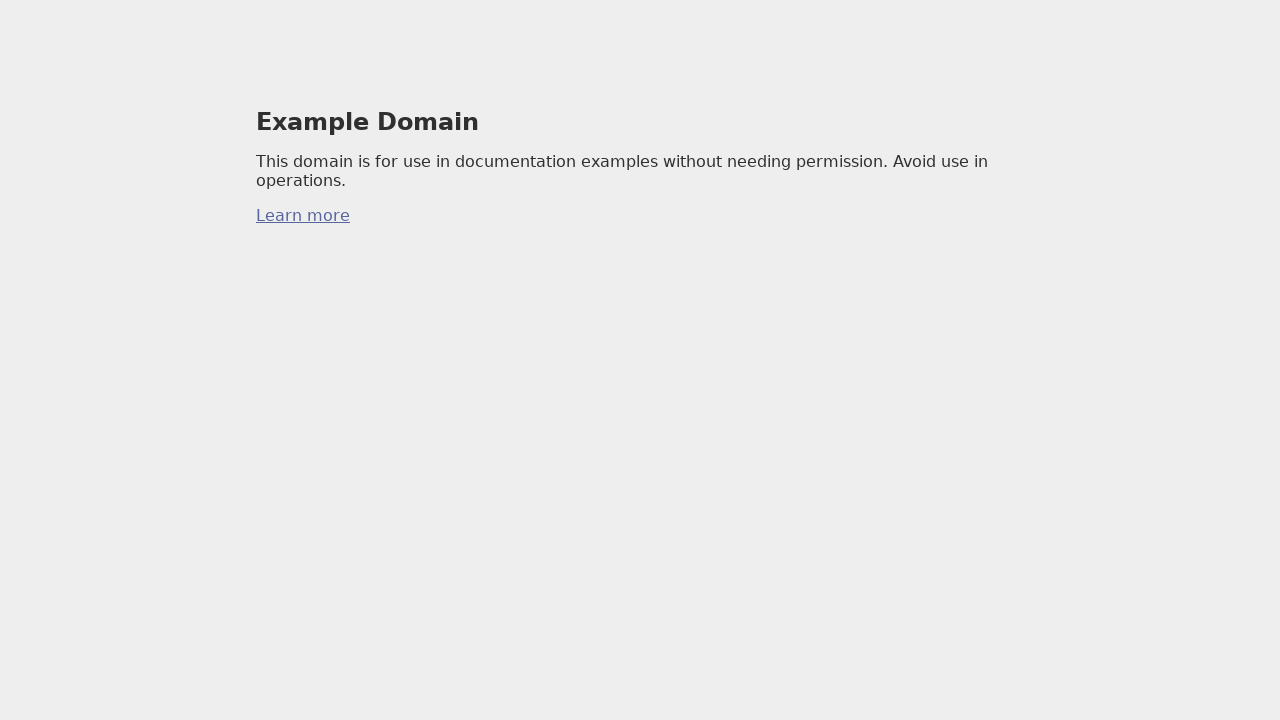

Clicked on the 'More information' link in the third paragraph at (303, 216) on body > div > p:nth-child(3) > a
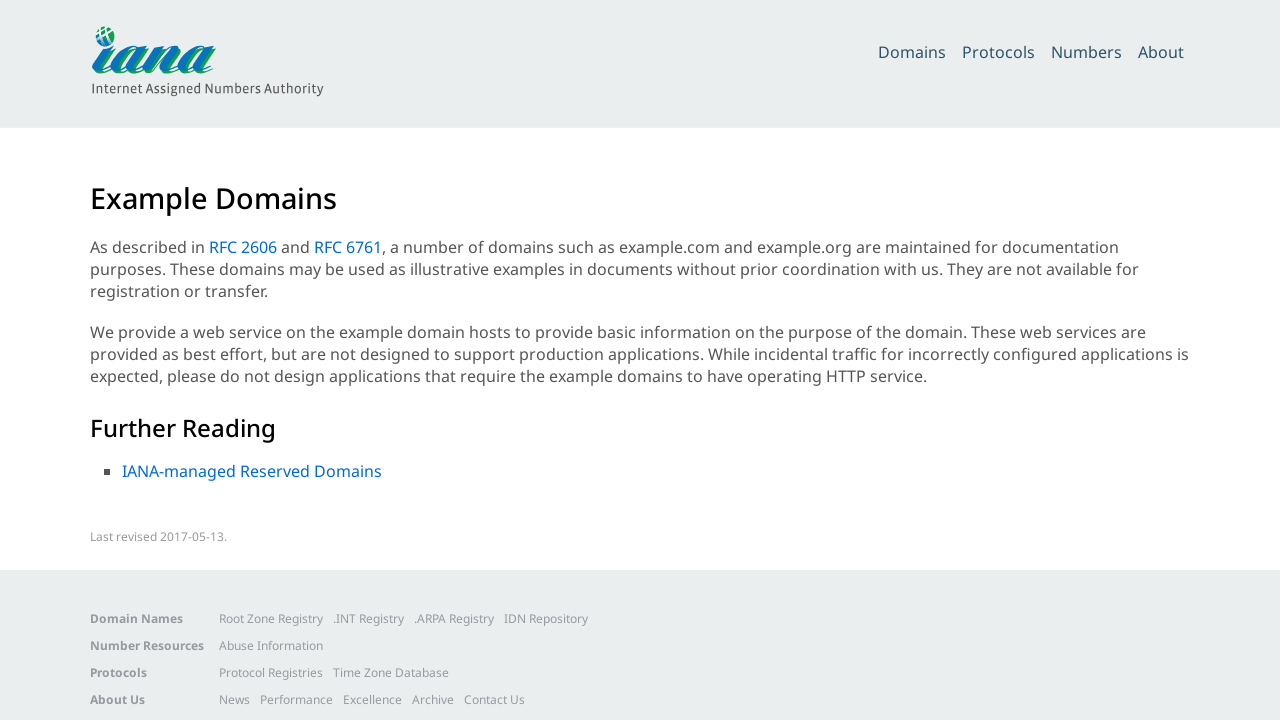

Navigation completed and verified arrival at IANA example domains page
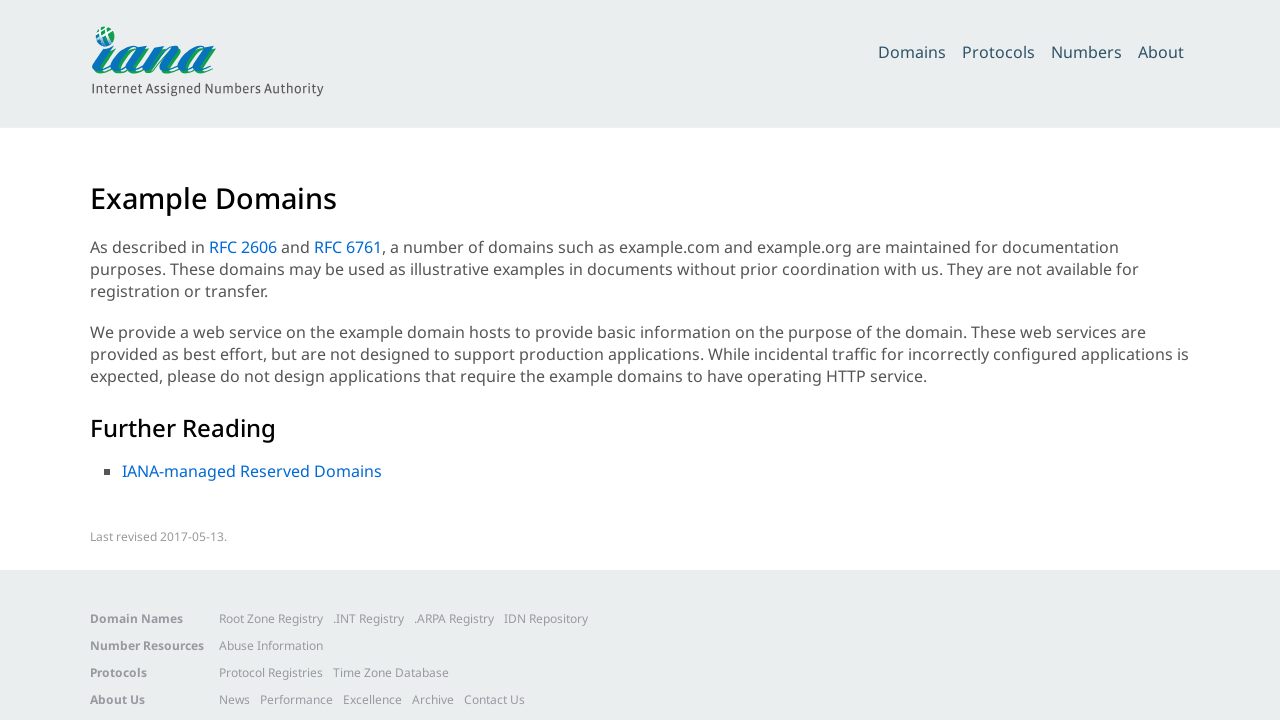

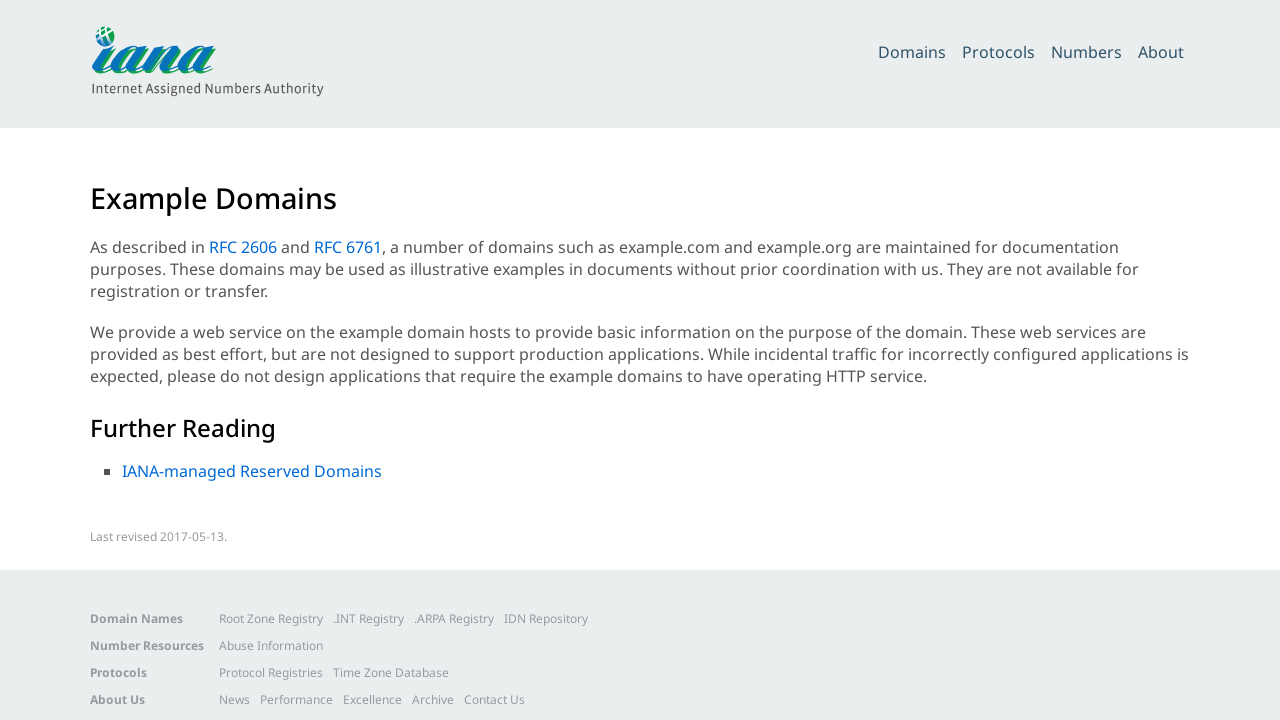